Navigates through SSA baby names decade pages and verifies that the data tables are present and loaded correctly

Starting URL: https://www.ssa.gov/oact/babynames/decades/names2010s.html

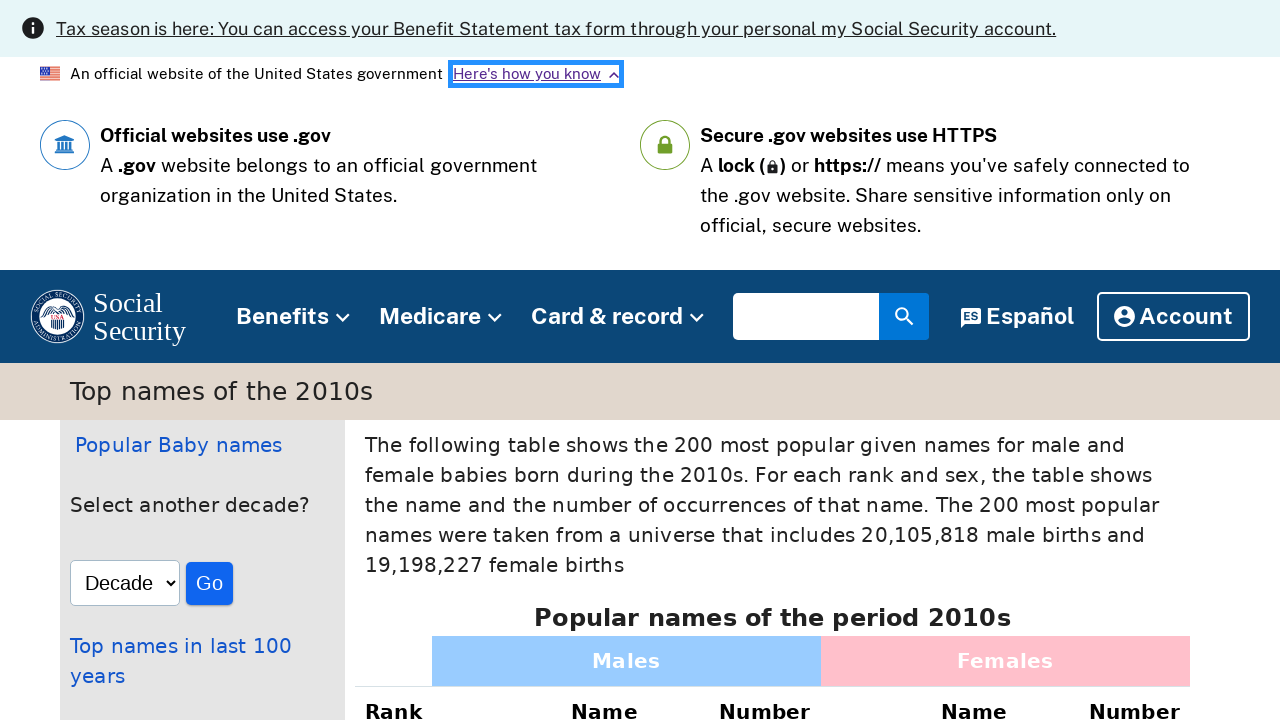

Navigated to SSA baby names page for 2000s
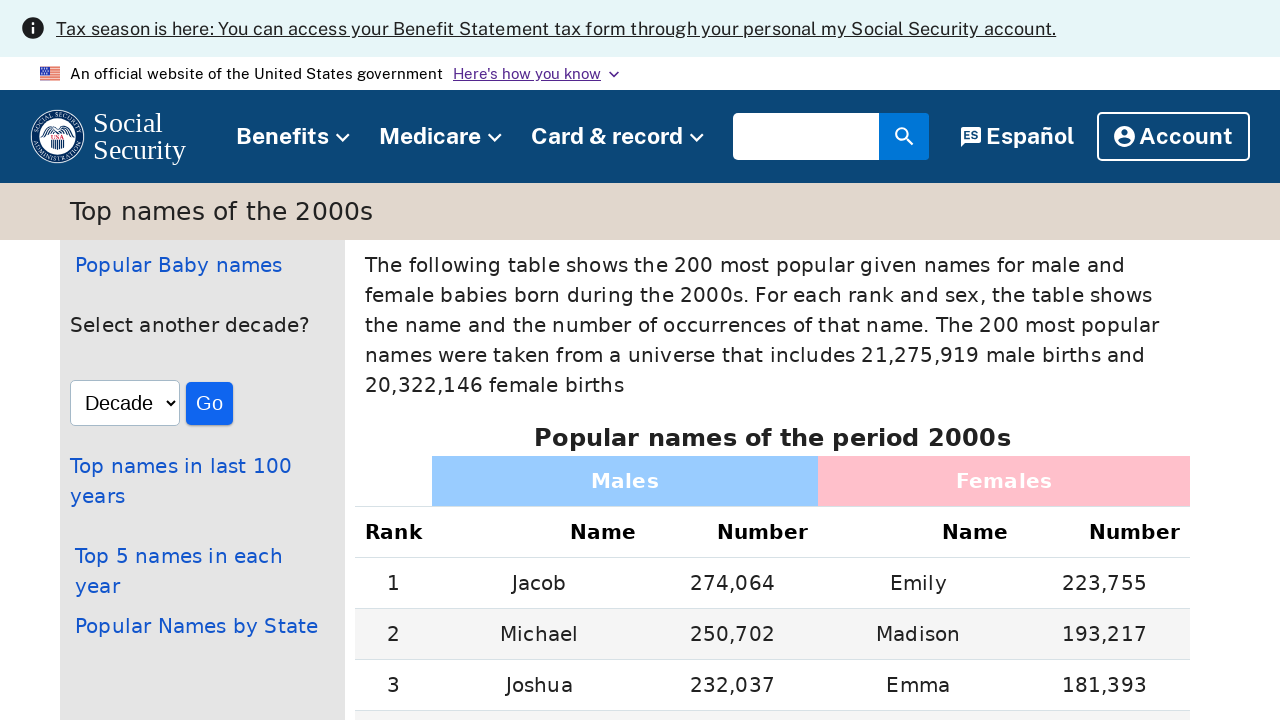

Data table with class 't-stripe' loaded for 2000s
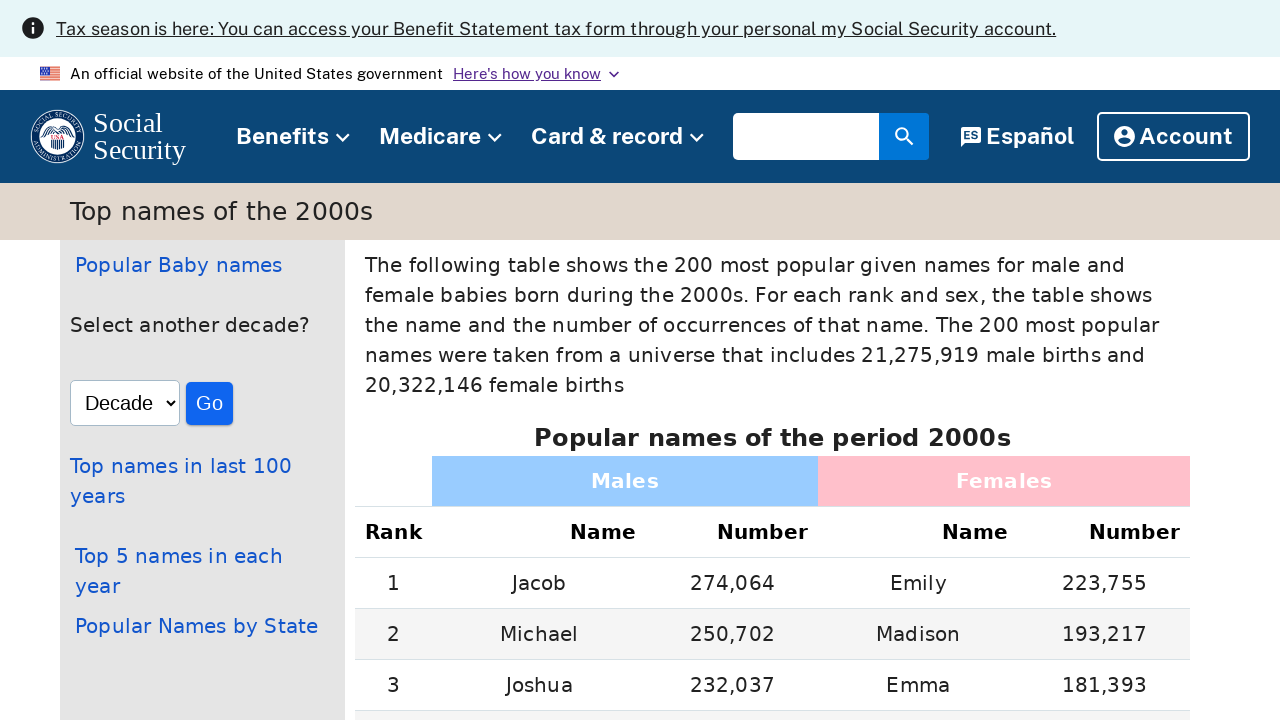

Table rows verified as present for 2000s
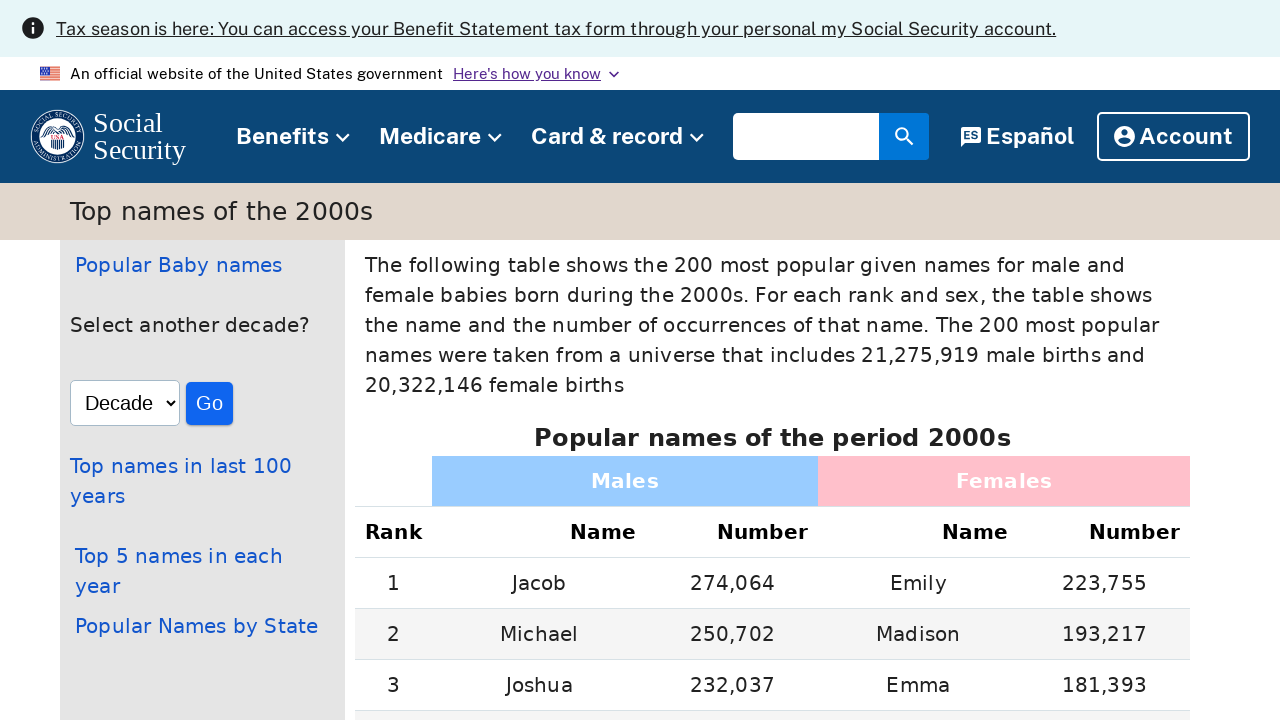

Navigated to SSA baby names page for 1990s
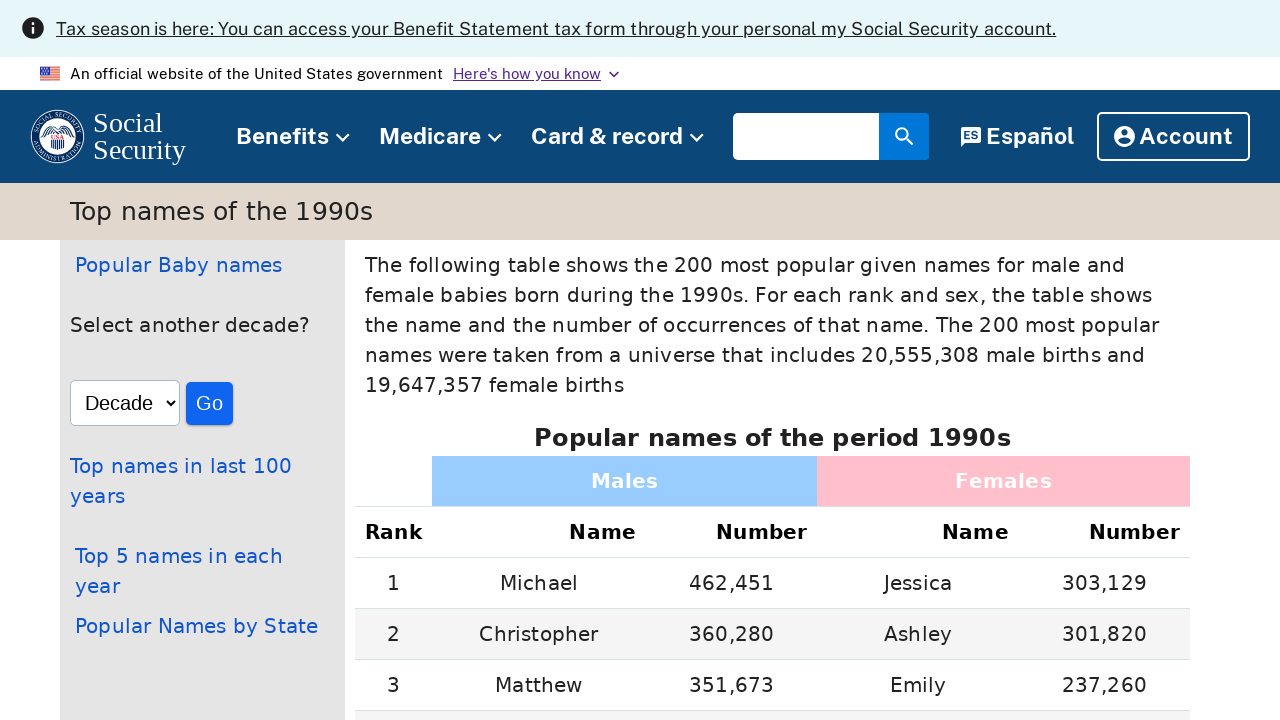

Data table with class 't-stripe' loaded for 1990s
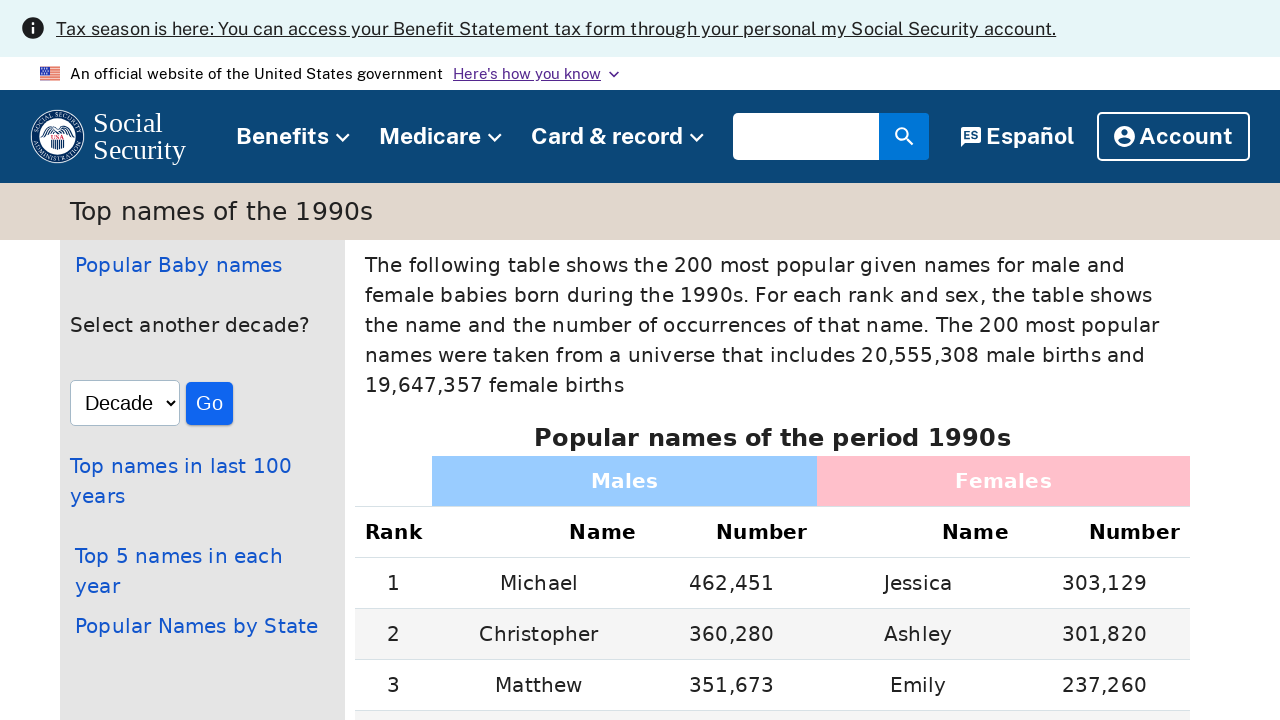

Table rows verified as present for 1990s
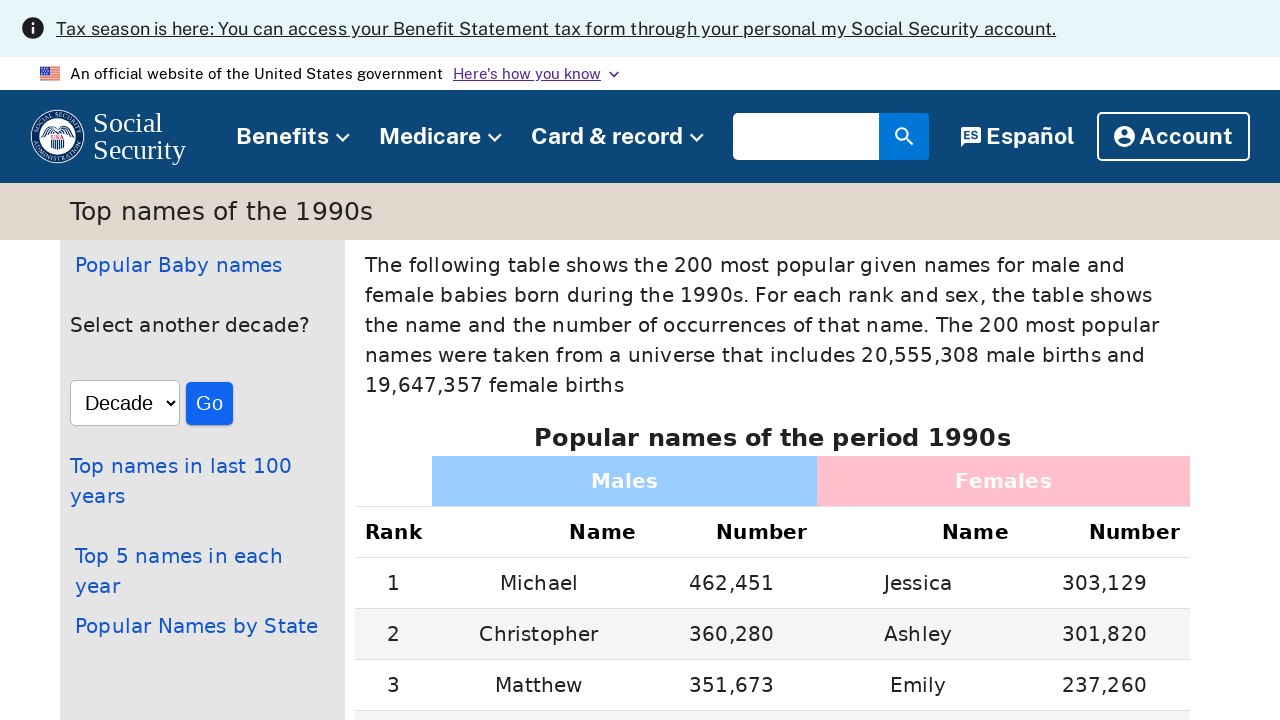

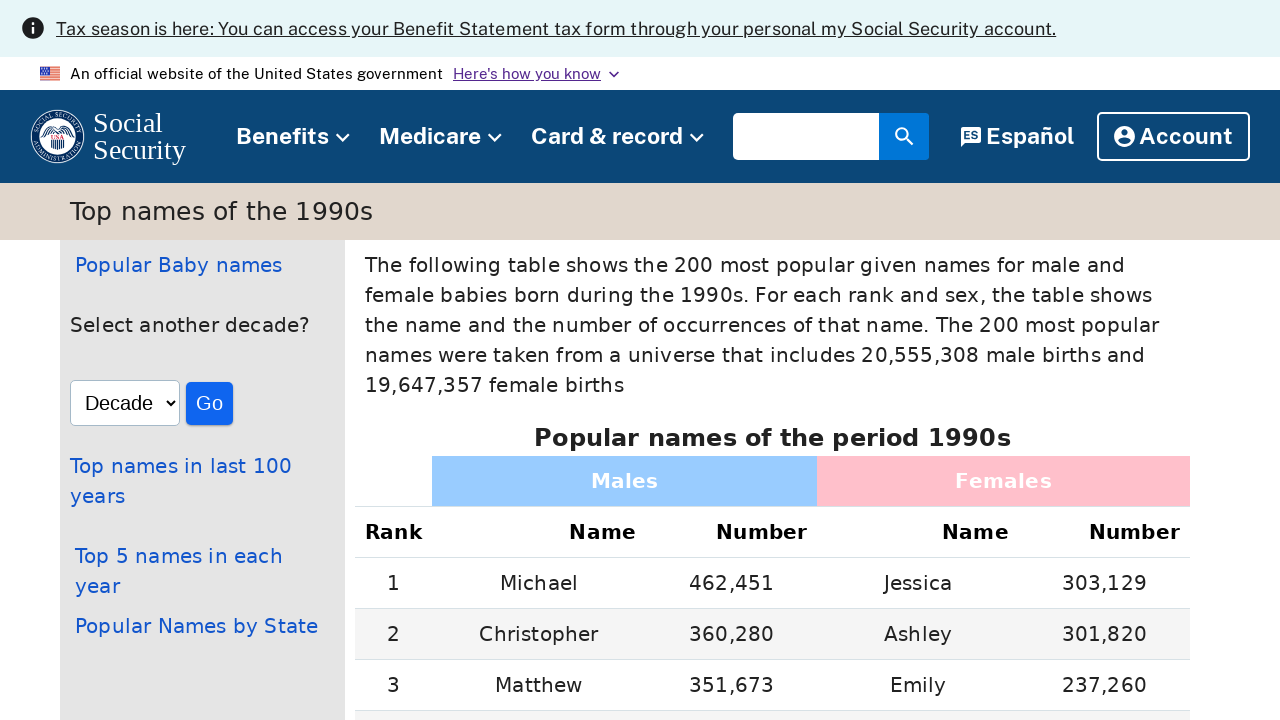